Tests the Enable button functionality on a dynamic controls page - clicks Enable, waits for loading to complete, and verifies the input box becomes enabled and "It's enabled!" message appears

Starting URL: https://practice.cydeo.com/dynamic_controls

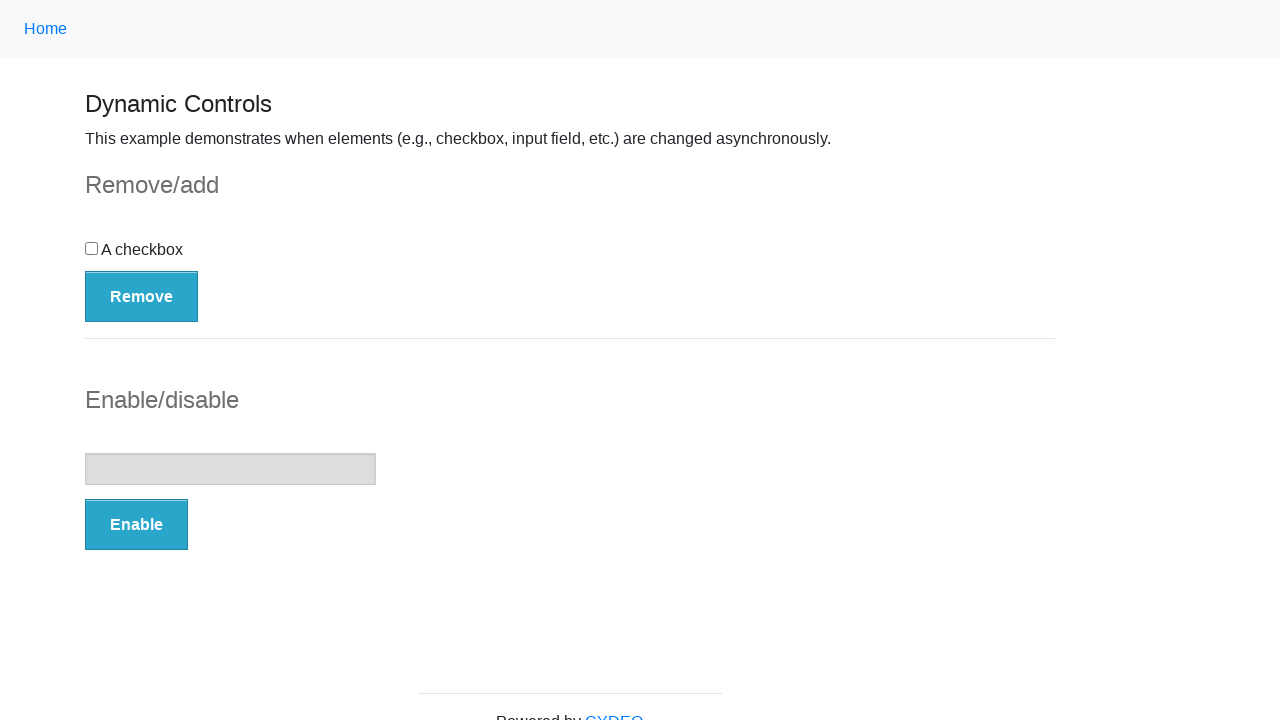

Clicked the Enable button at (136, 525) on button:has-text('Enable')
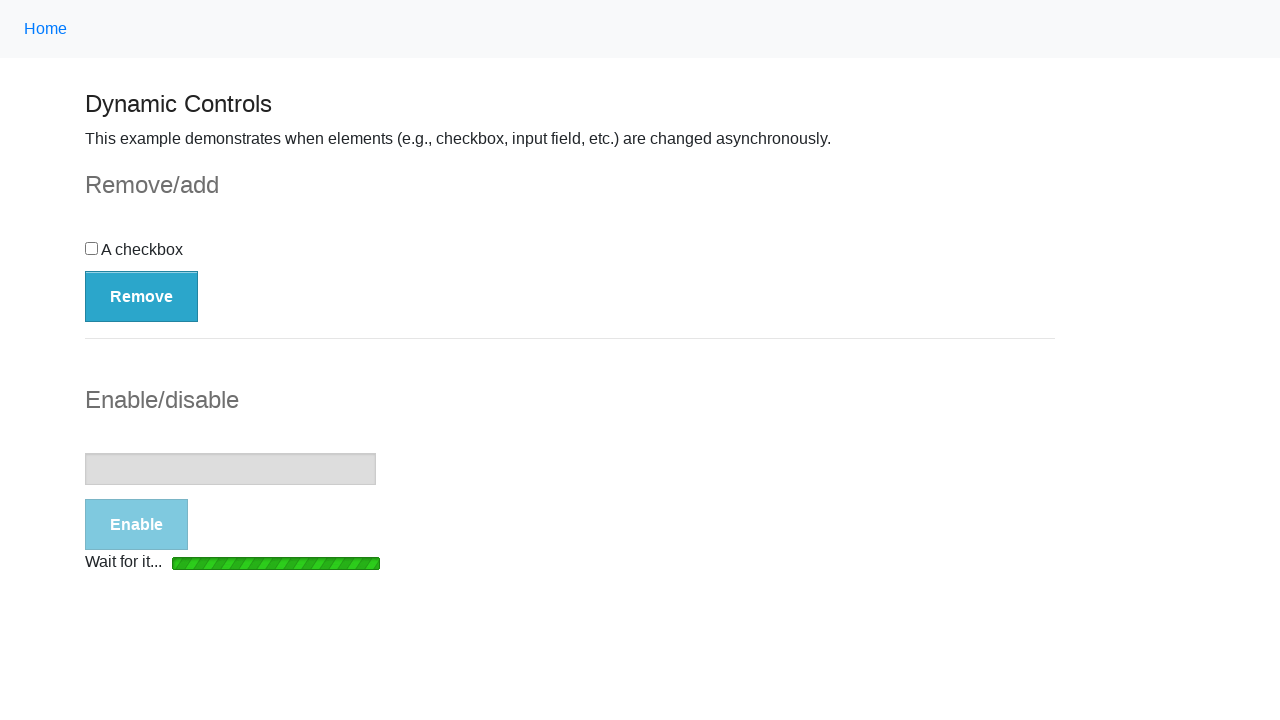

Loading bar disappeared
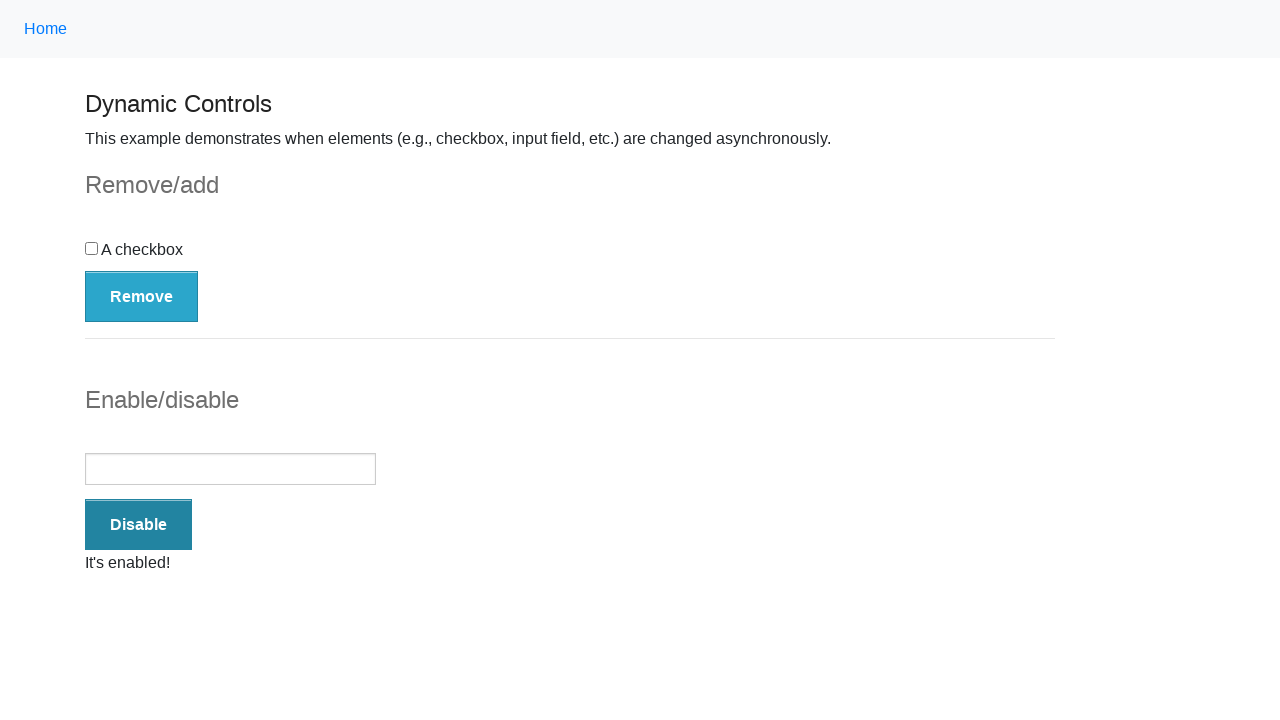

Input box became visible
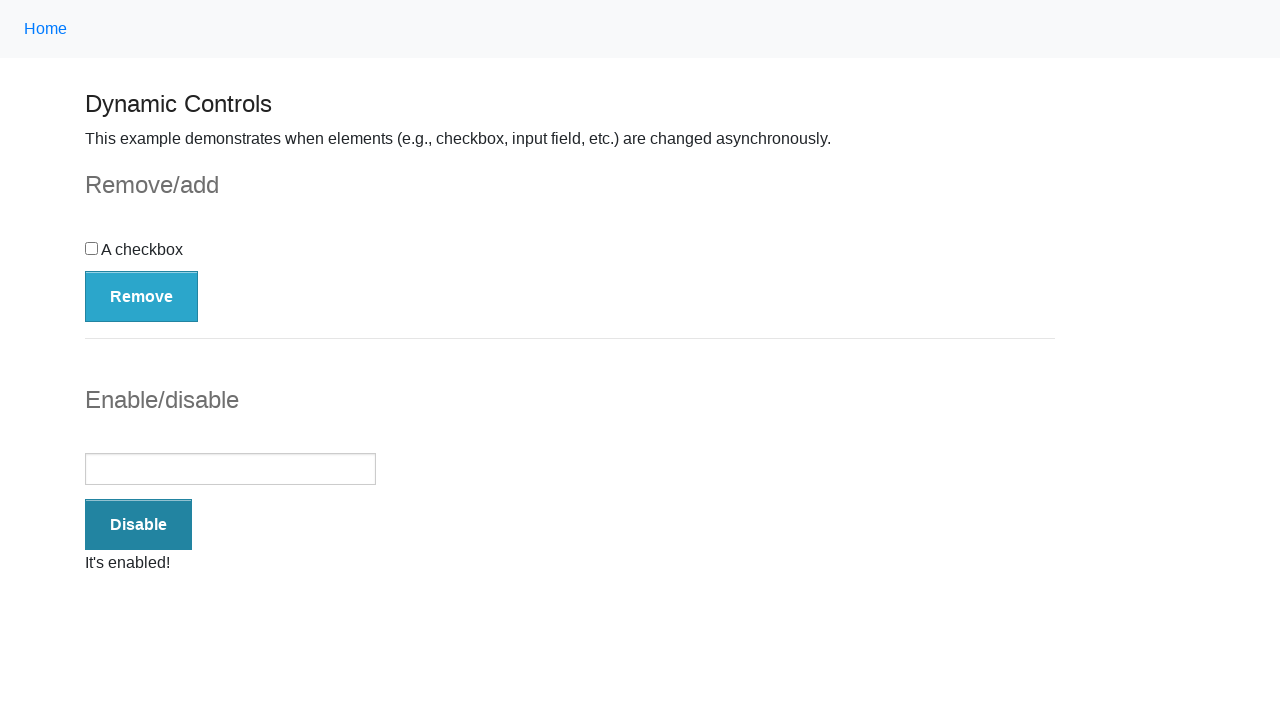

Verified input box is enabled
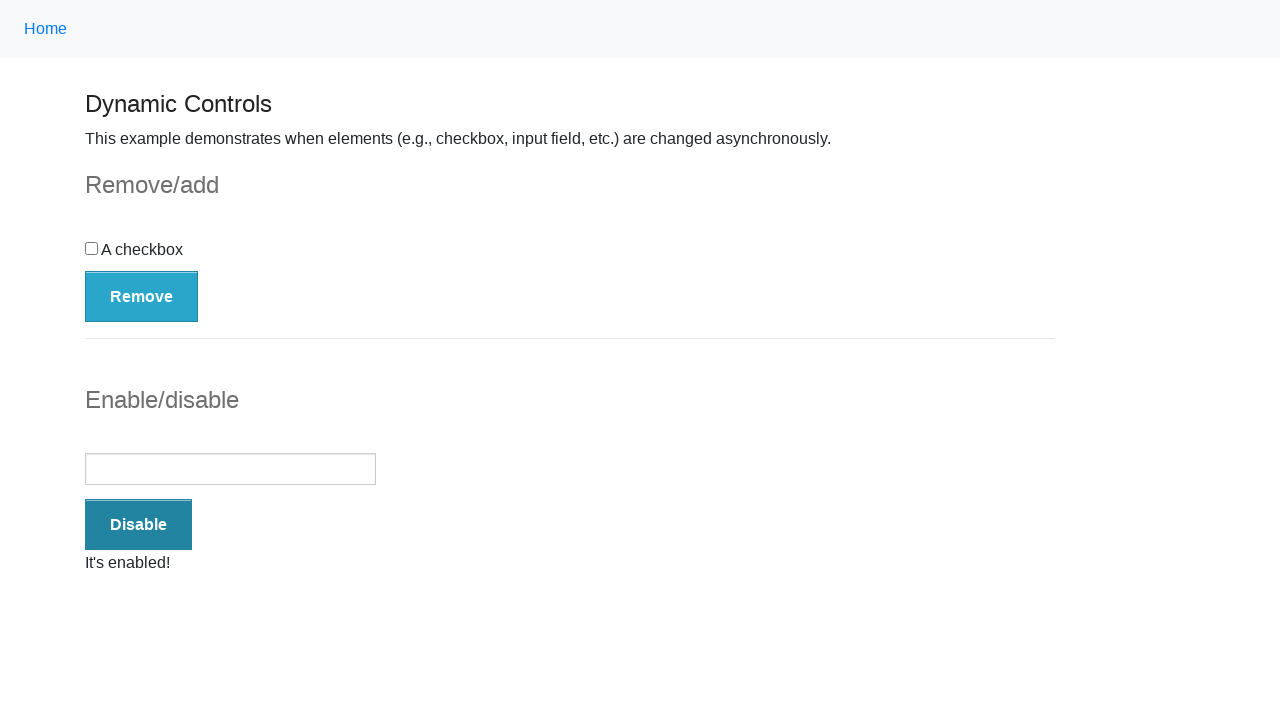

Success message became visible
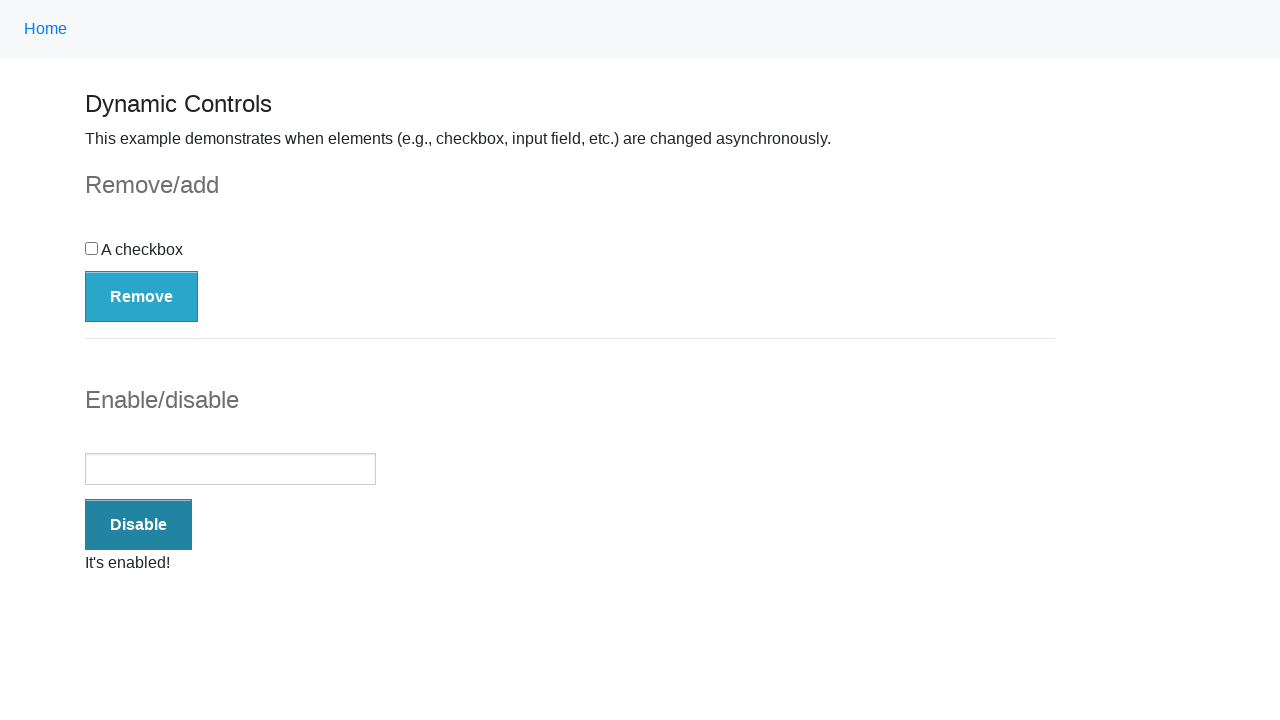

Verified success message displays 'It's enabled!'
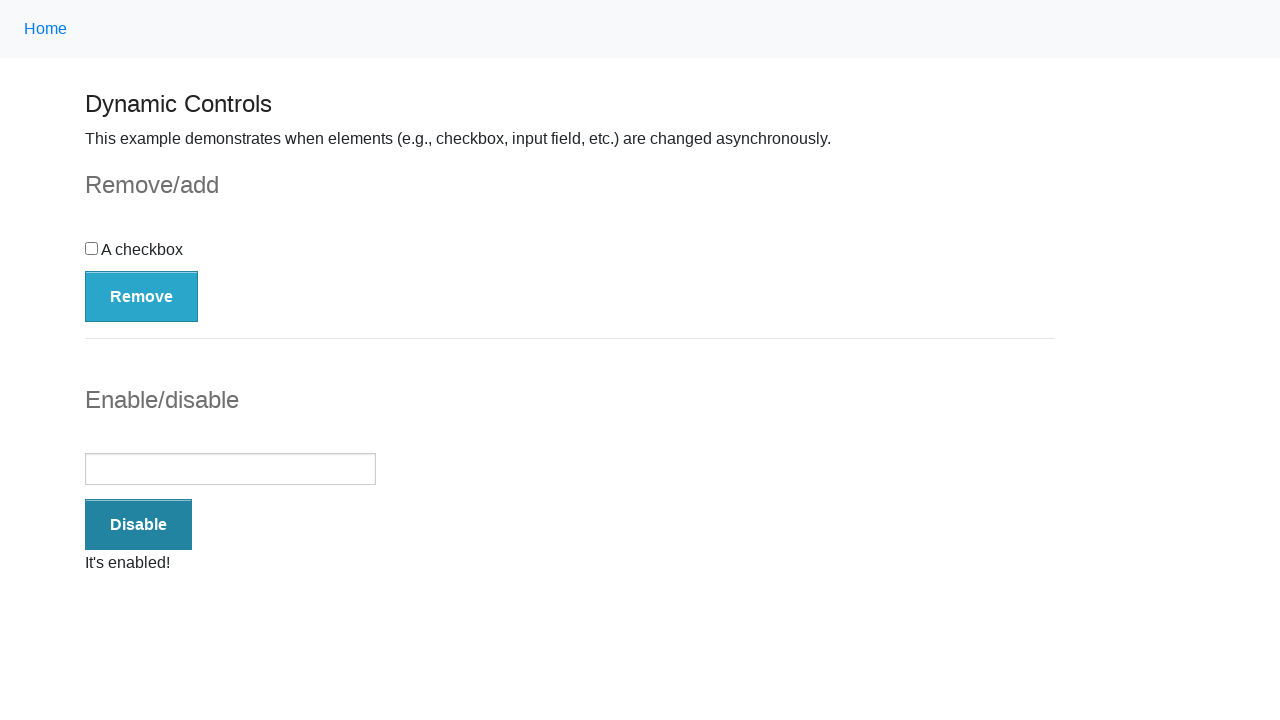

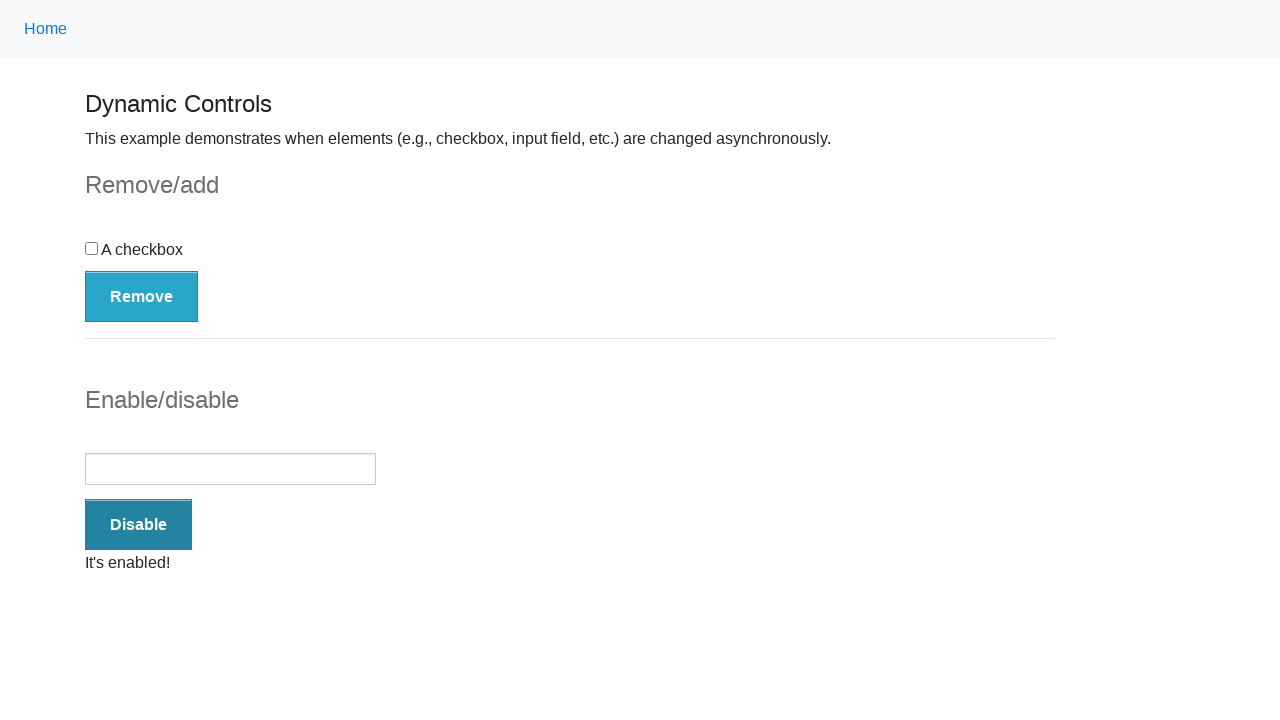